Tests the search functionality on the Chilean public procurement website by entering a search query for "desarrollo software" and submitting the search form, then waits for results to load.

Starting URL: https://www.mercadopublico.cl/Home/BusquedaLicitacion

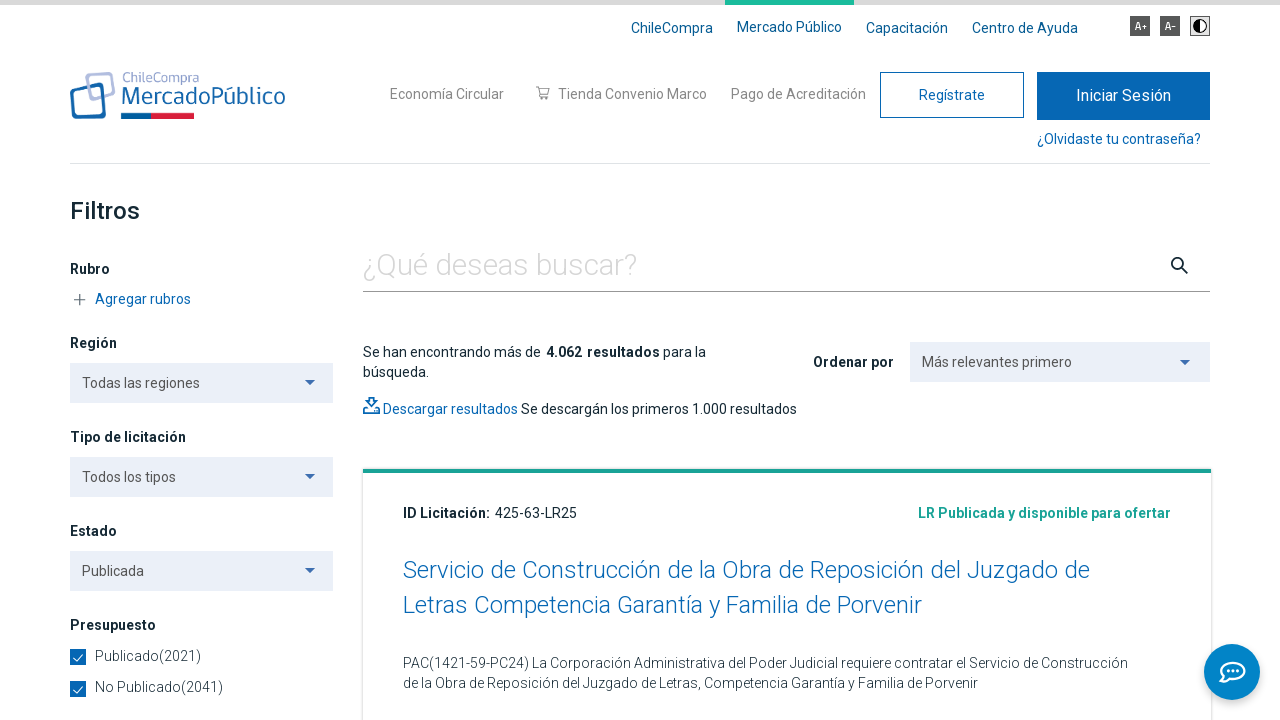

Waited for search form iframe to load
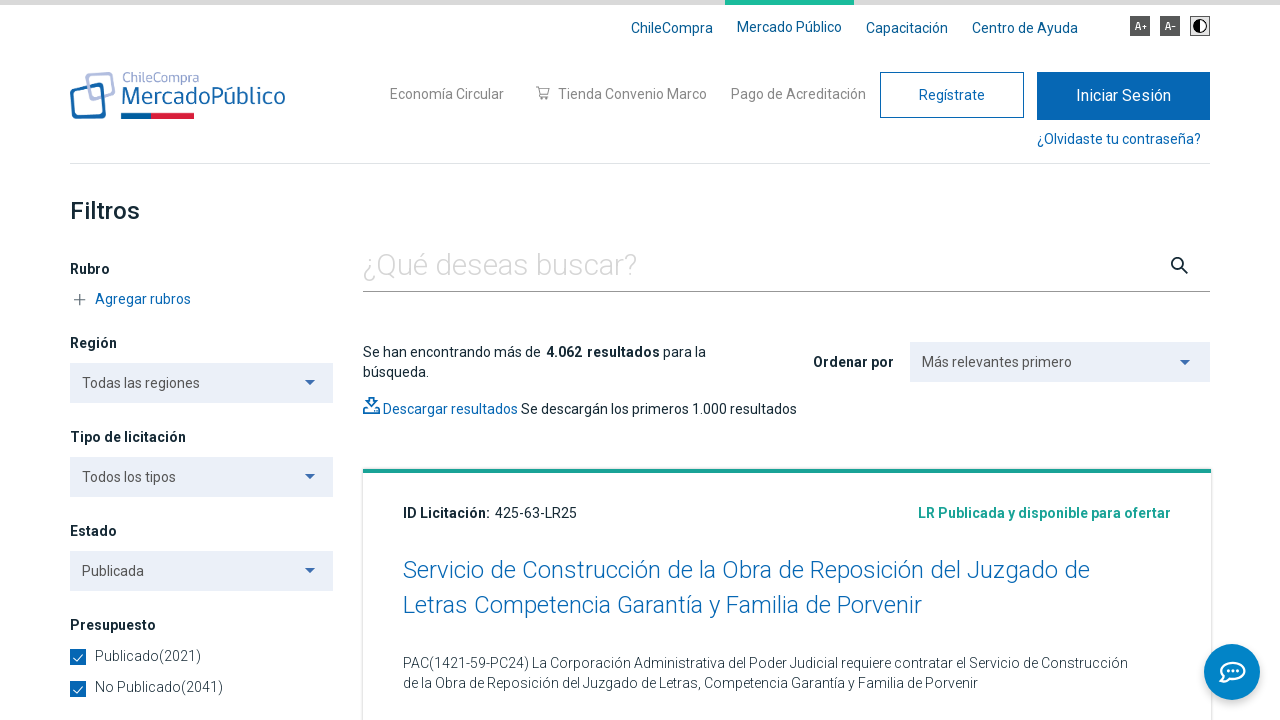

Located the search form iframe
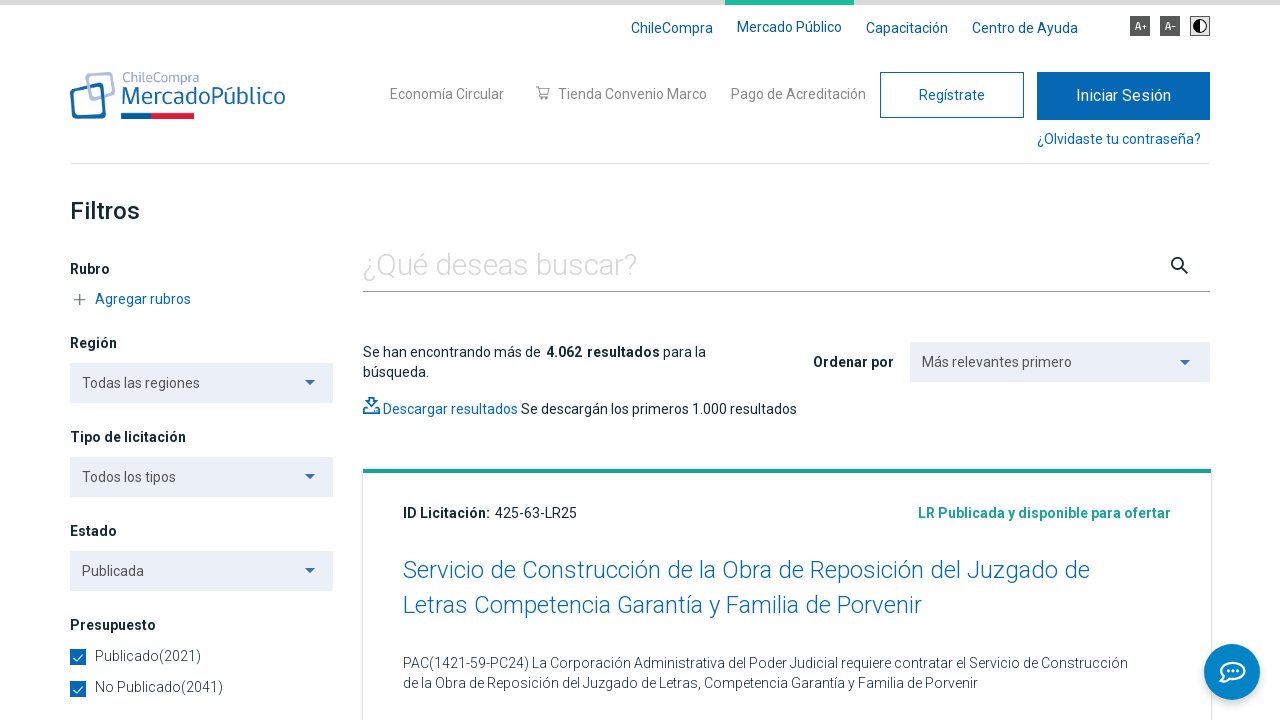

Located the search input field
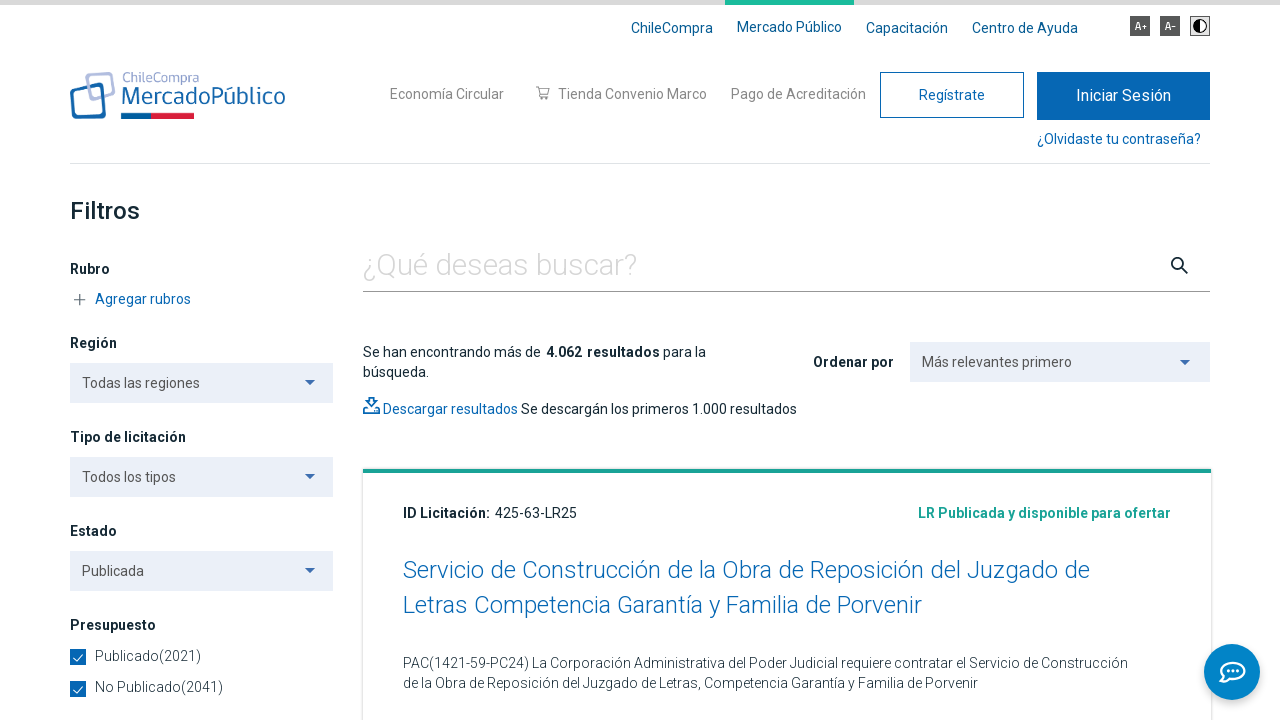

Cleared the search input field on iframe[id='form-iframe'], iframe[name='form-iframe'] >> internal:control=enter-f
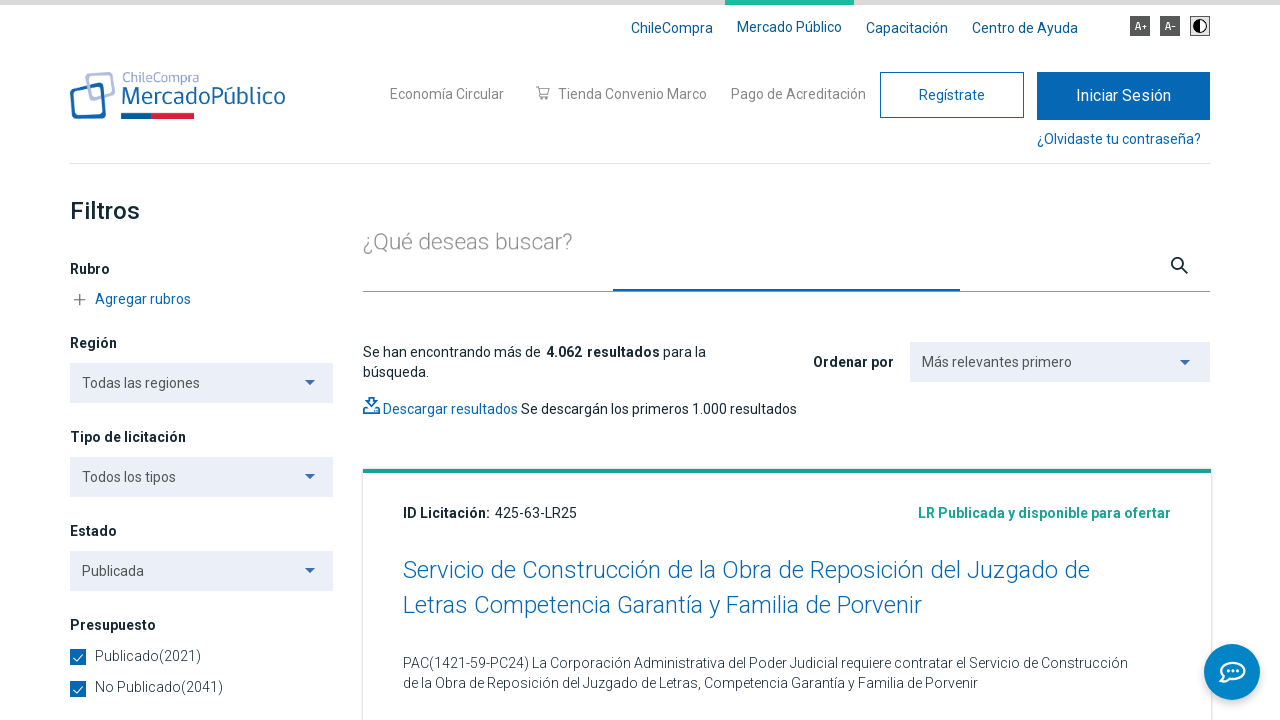

Filled search field with 'desarrollo software' on iframe[id='form-iframe'], iframe[name='form-iframe'] >> internal:control=enter-f
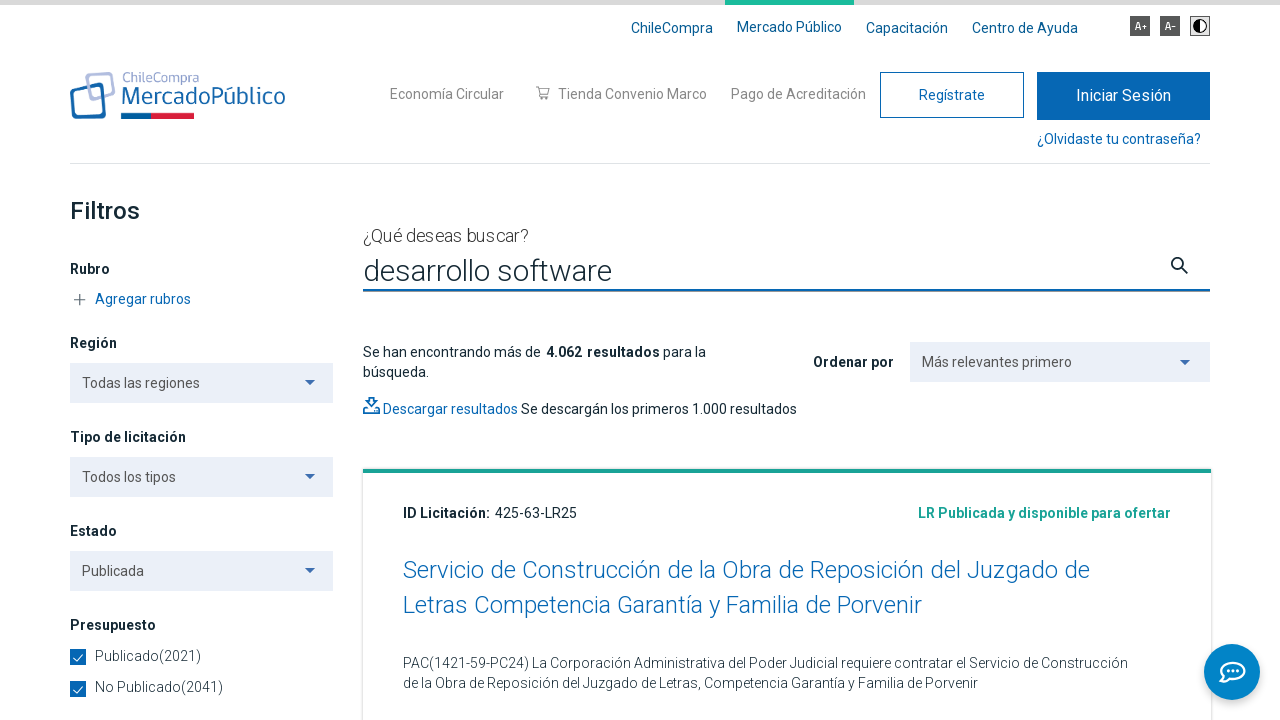

Clicked the search button to submit the form at (1178, 265) on iframe[id='form-iframe'], iframe[name='form-iframe'] >> internal:control=enter-f
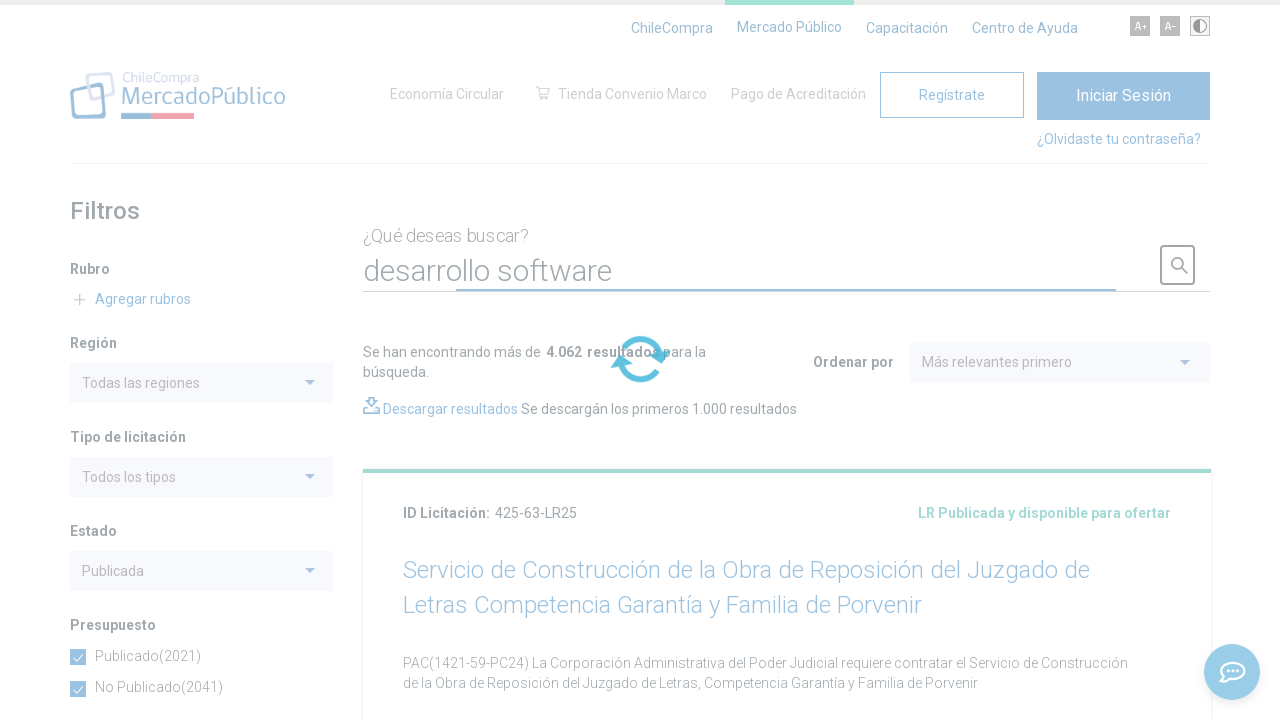

Search results loaded successfully
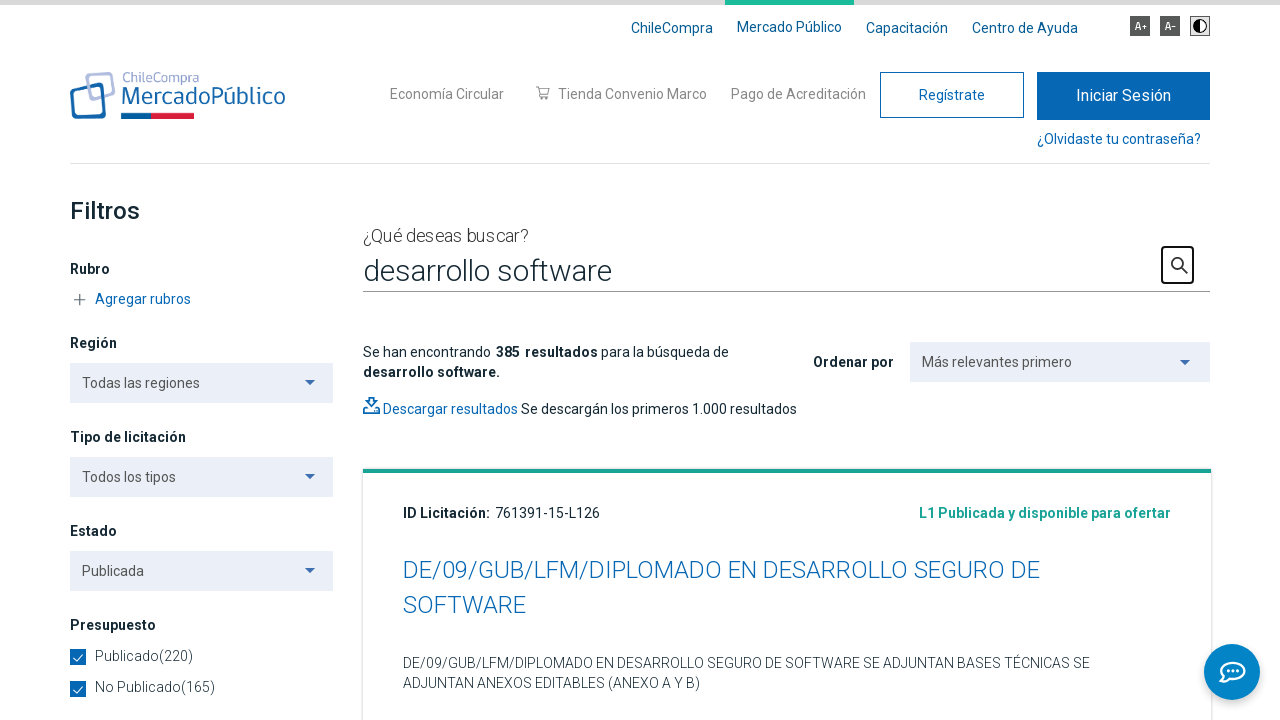

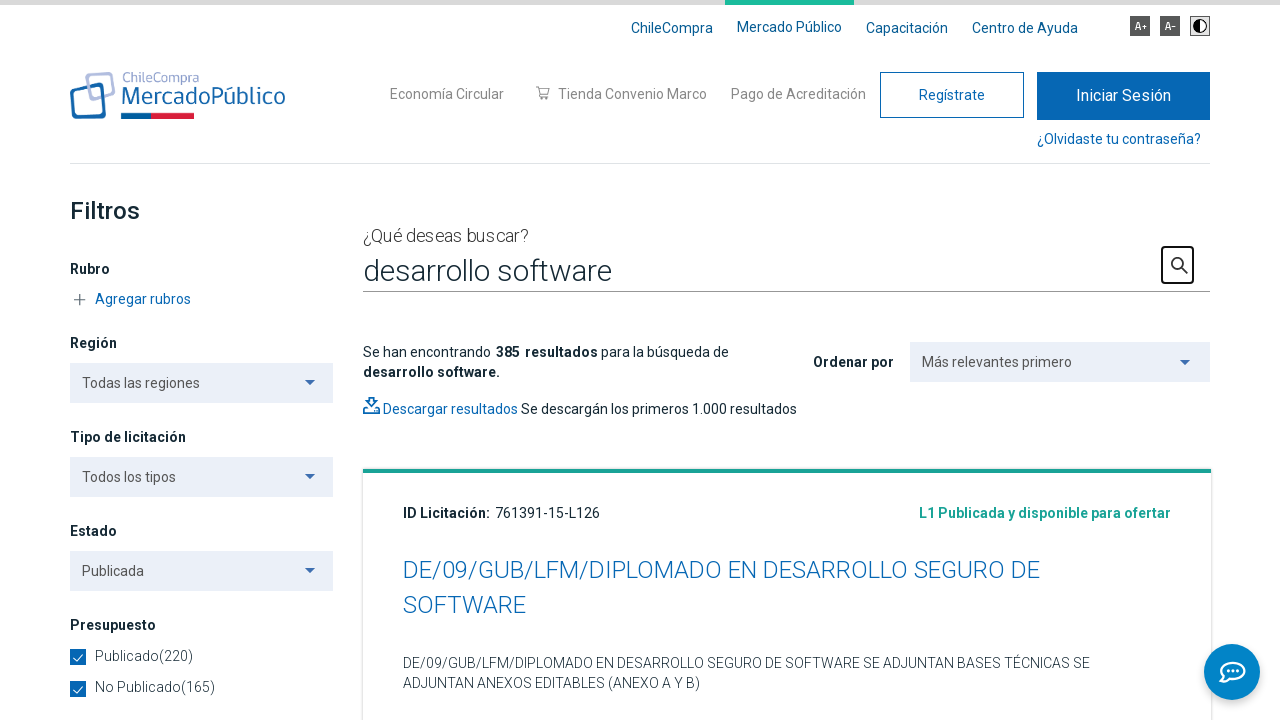